Navigates to a page and verifies the background color CSS property of the h1 element is transparent (rgba(0, 0, 0, 0))

Starting URL: https://kristinek.github.io/site/examples/po

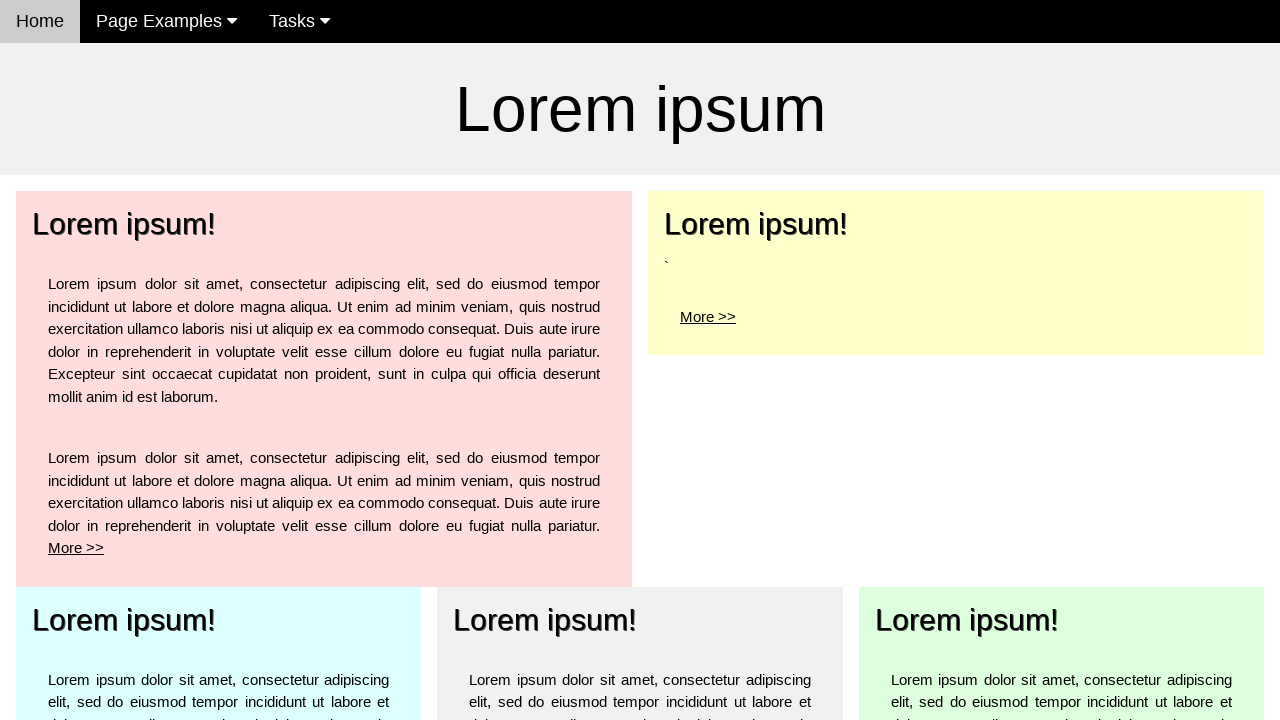

Navigated to https://kristinek.github.io/site/examples/po
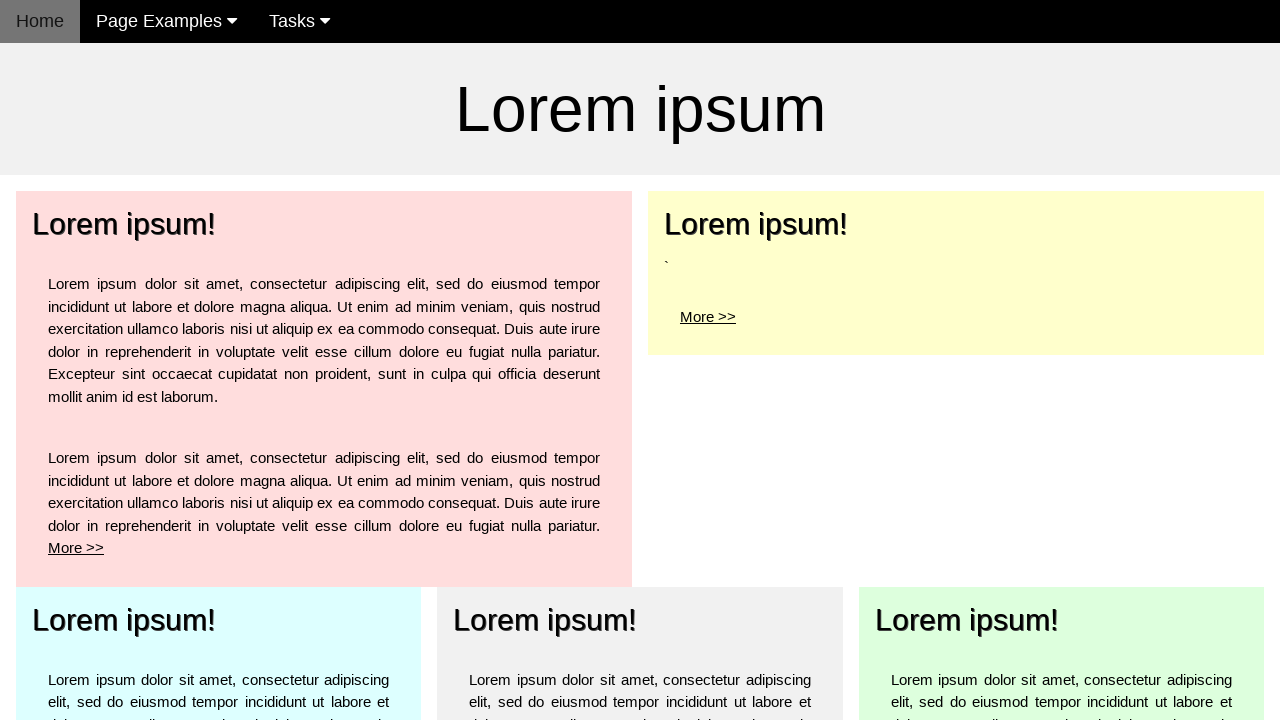

h1 element is present and visible
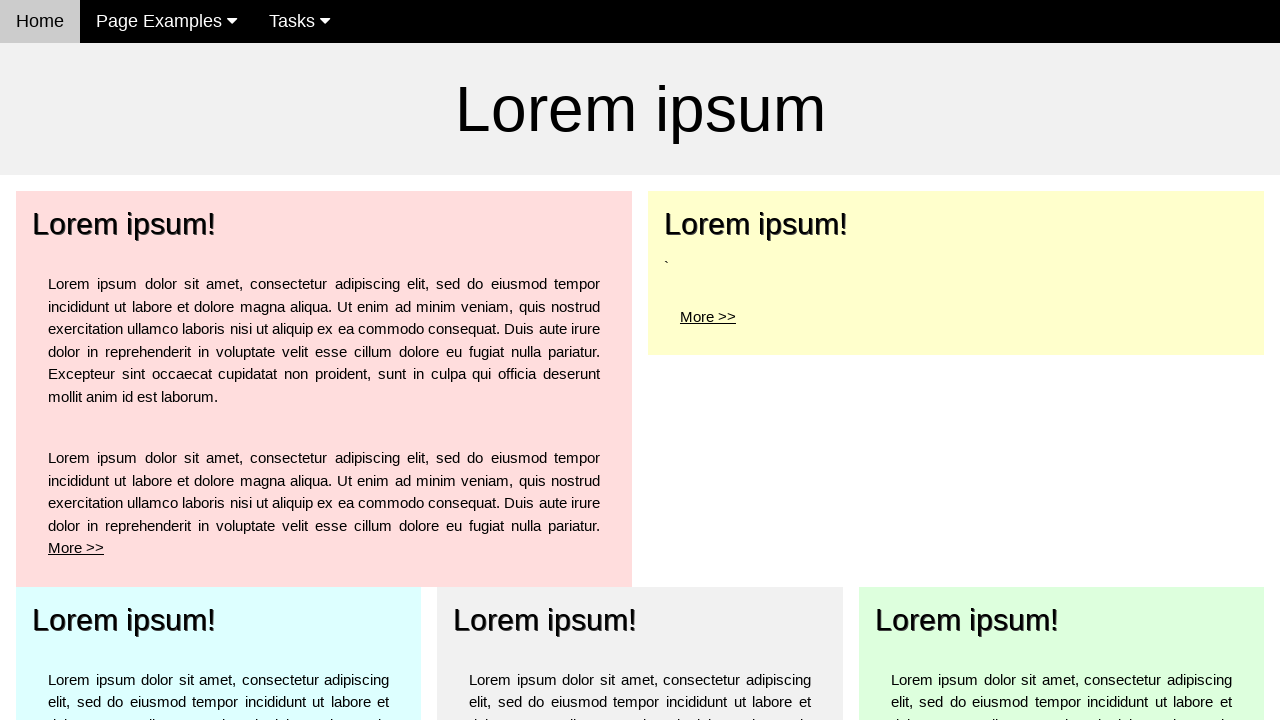

Retrieved h1 background color: rgba(0, 0, 0, 0)
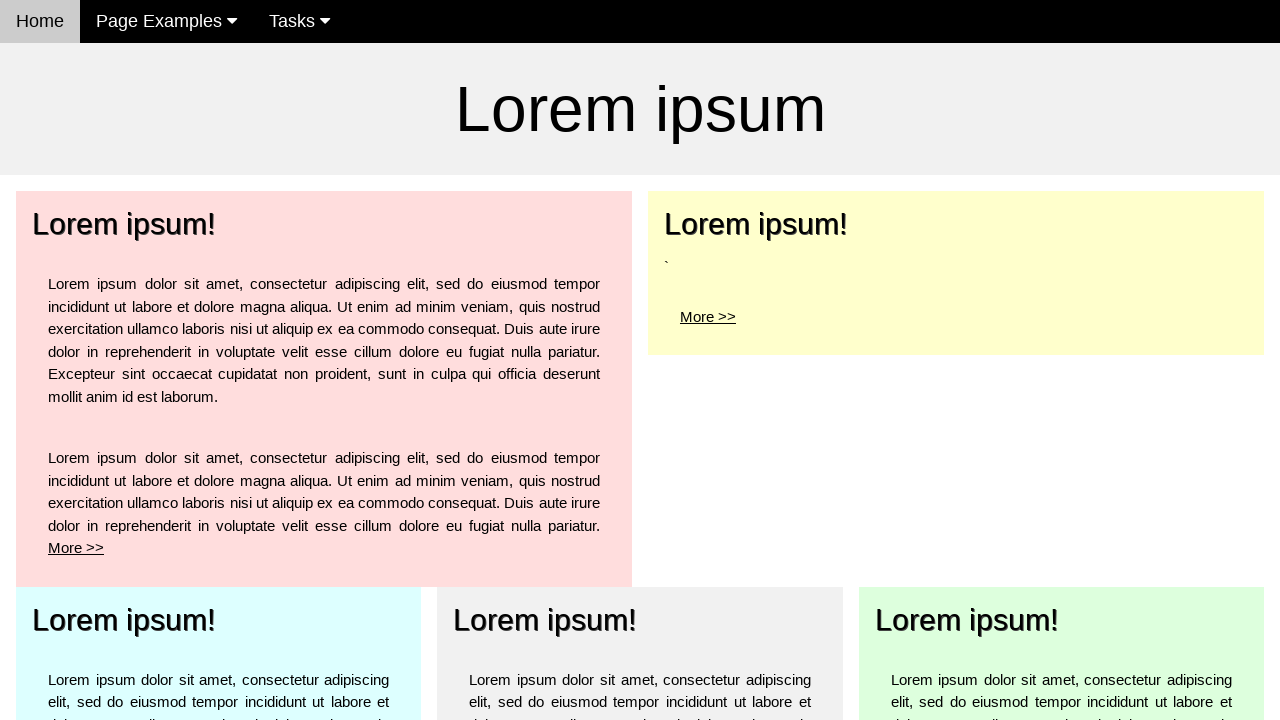

Verified h1 background color is transparent (rgba(0, 0, 0, 0))
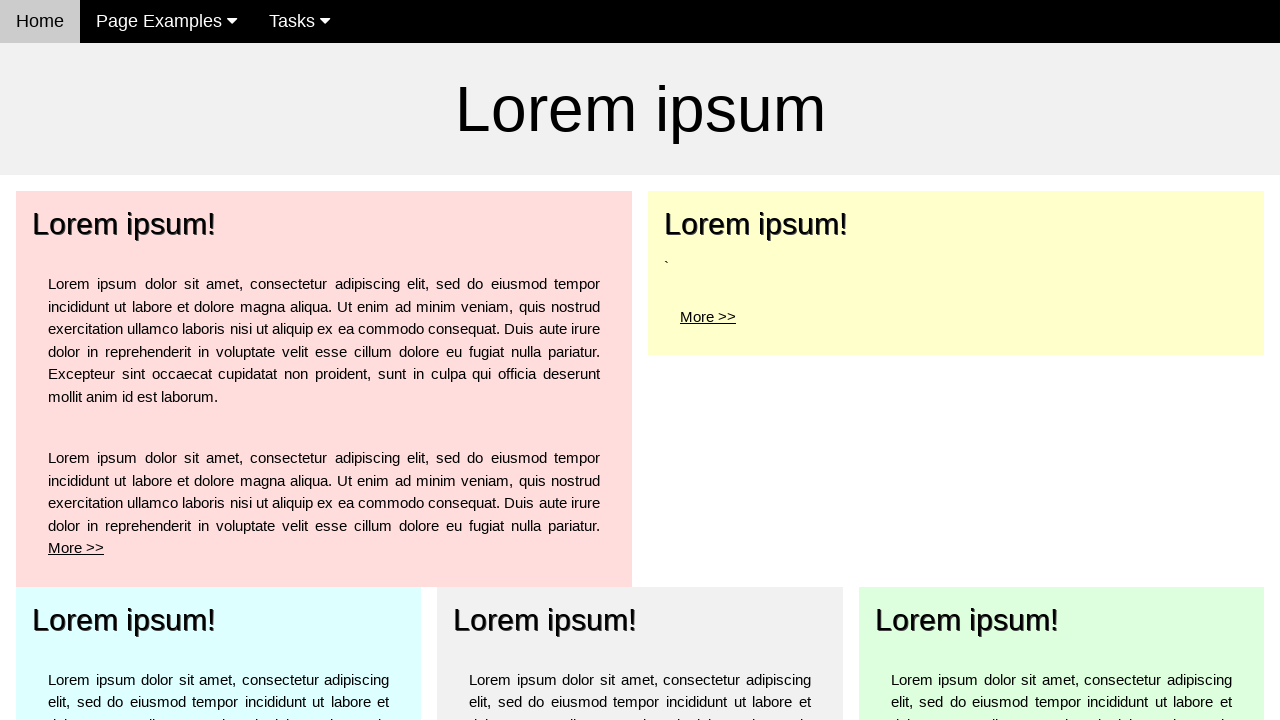

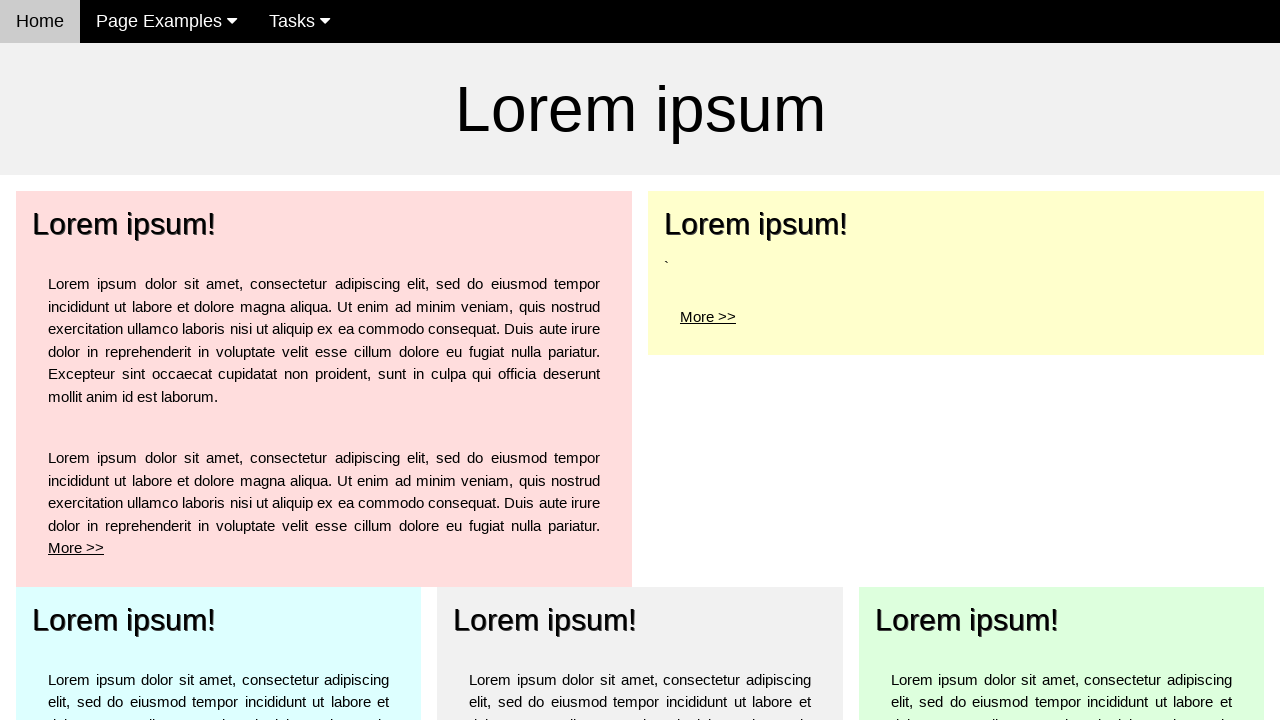